Navigates to a test blog page and reads data from an HTML table by iterating through rows and columns

Starting URL: http://only-testing-blog.blogspot.in/2013/09/test.html

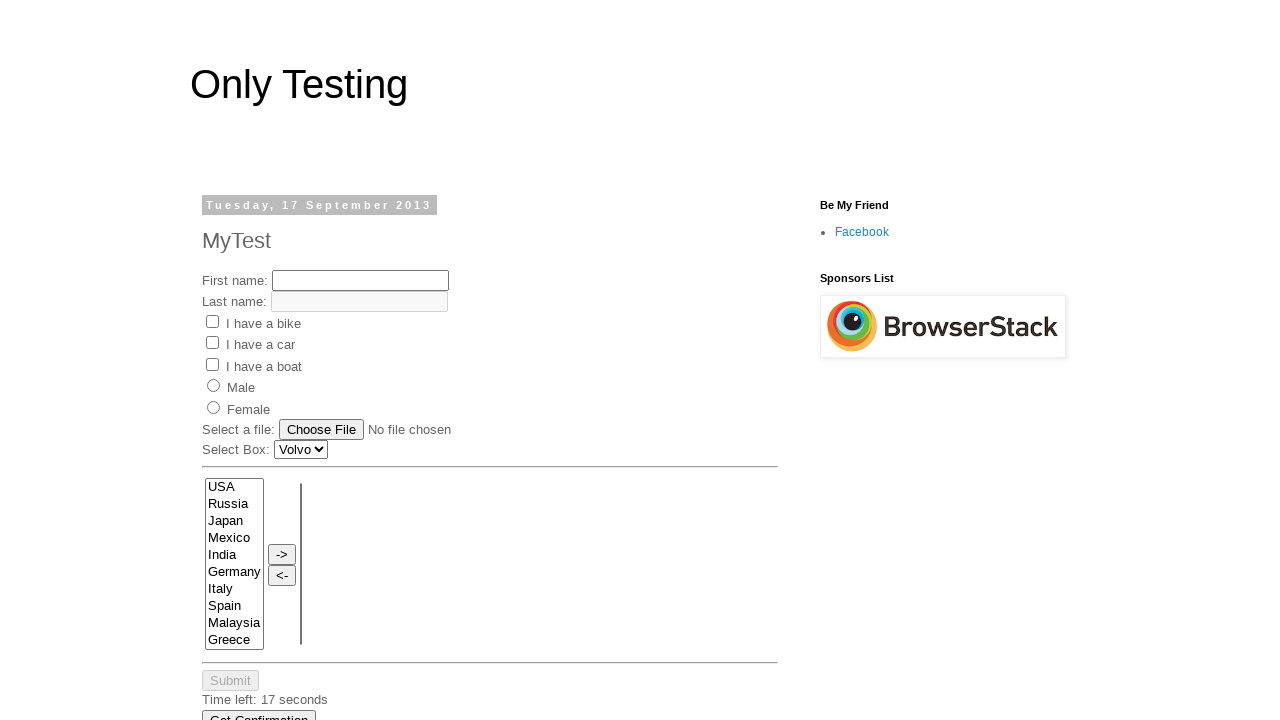

Navigated to test blog page with HTML table
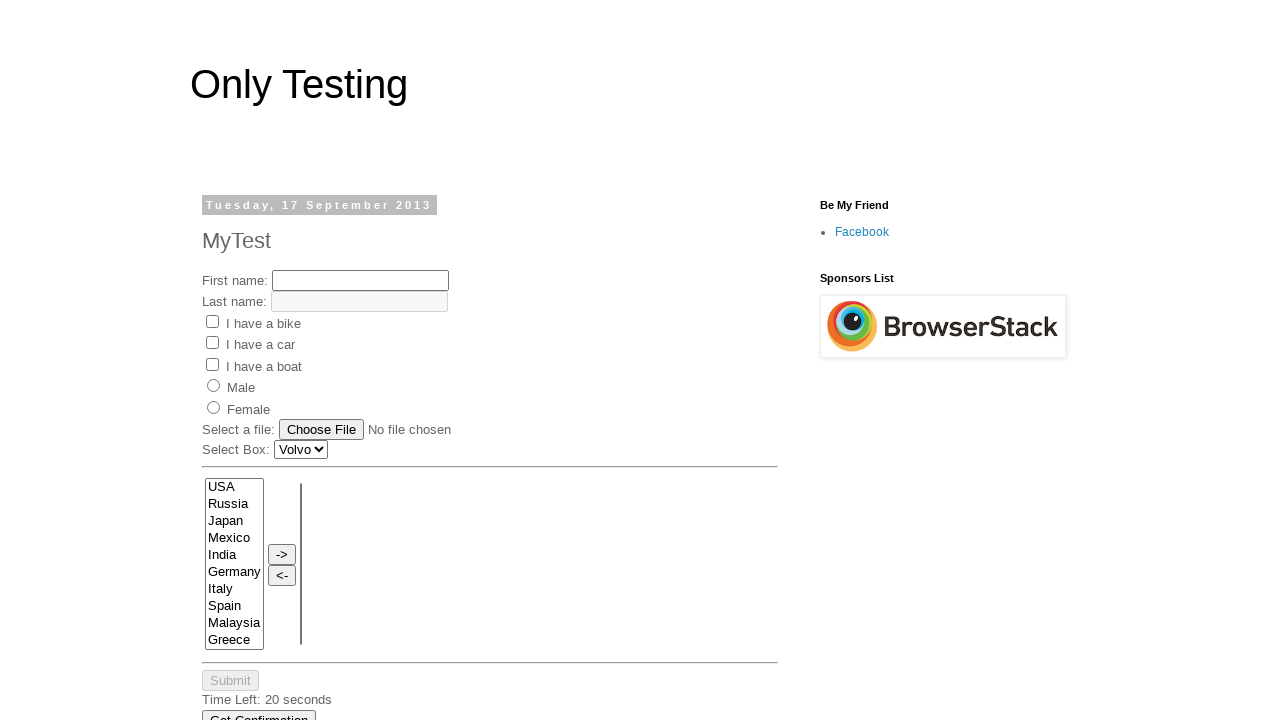

Table element loaded and visible
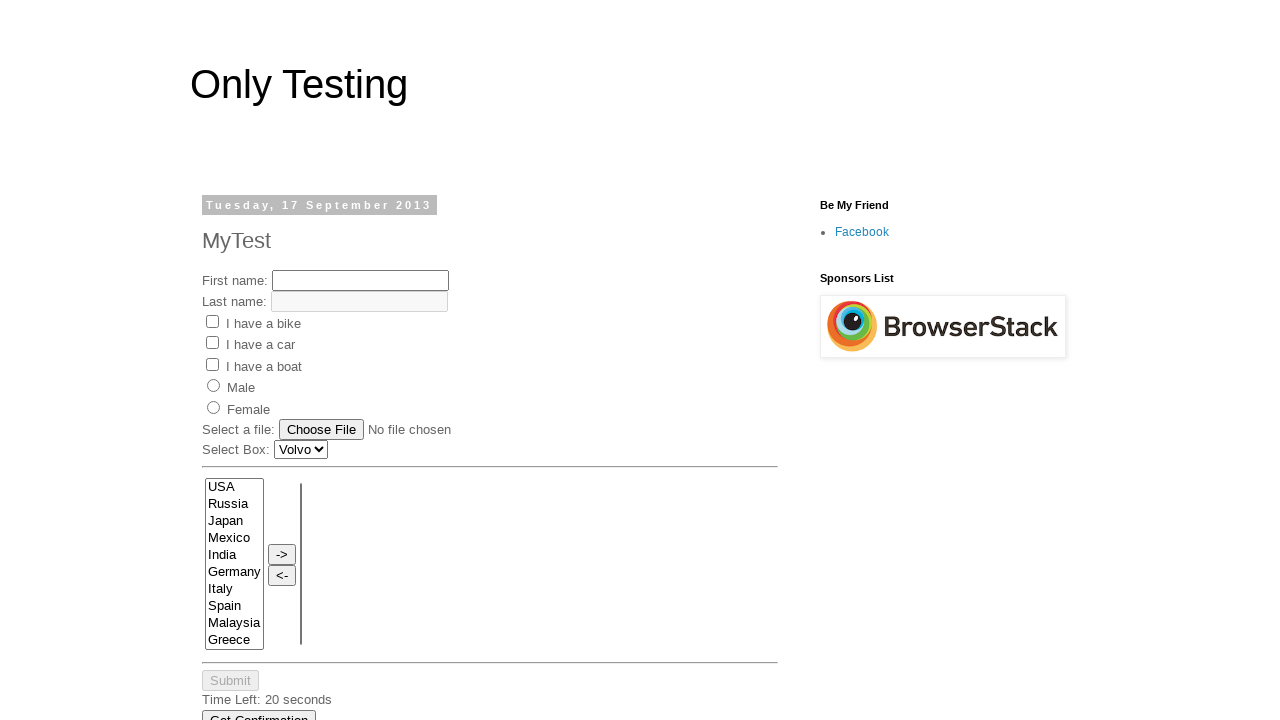

Retrieved all table rows (3 rows found)
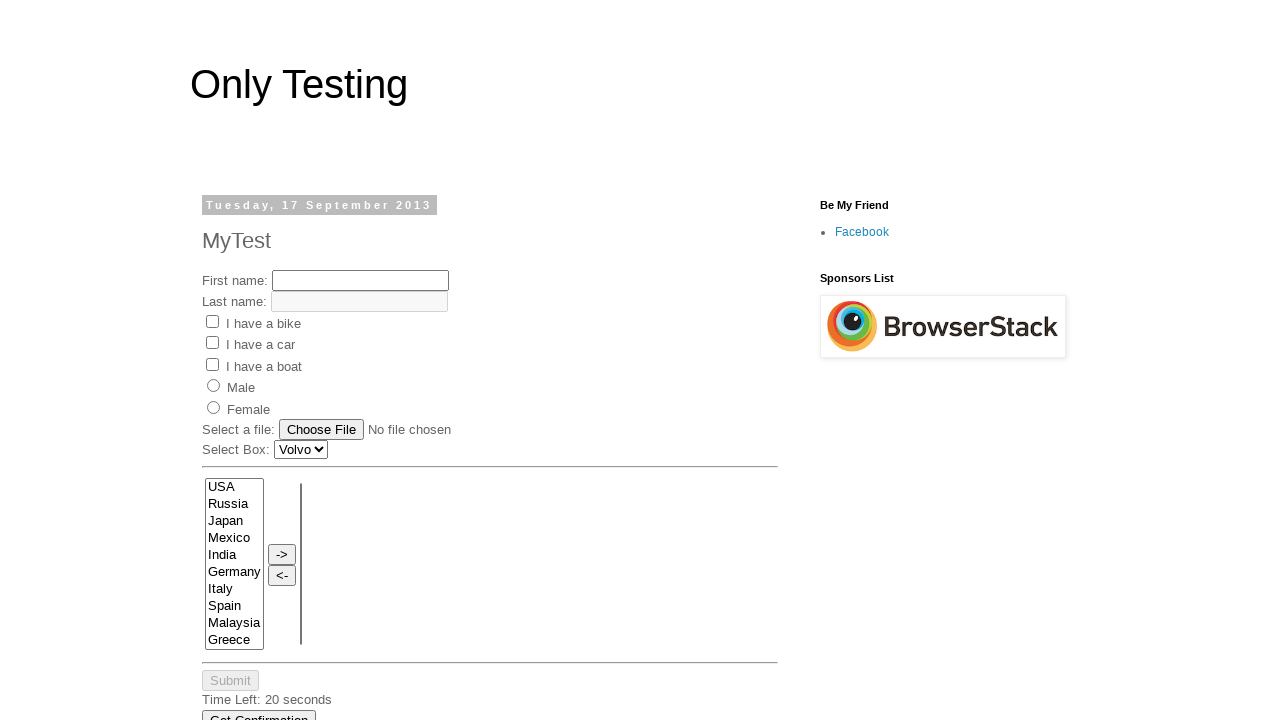

Retrieved all columns from first row (6 columns found)
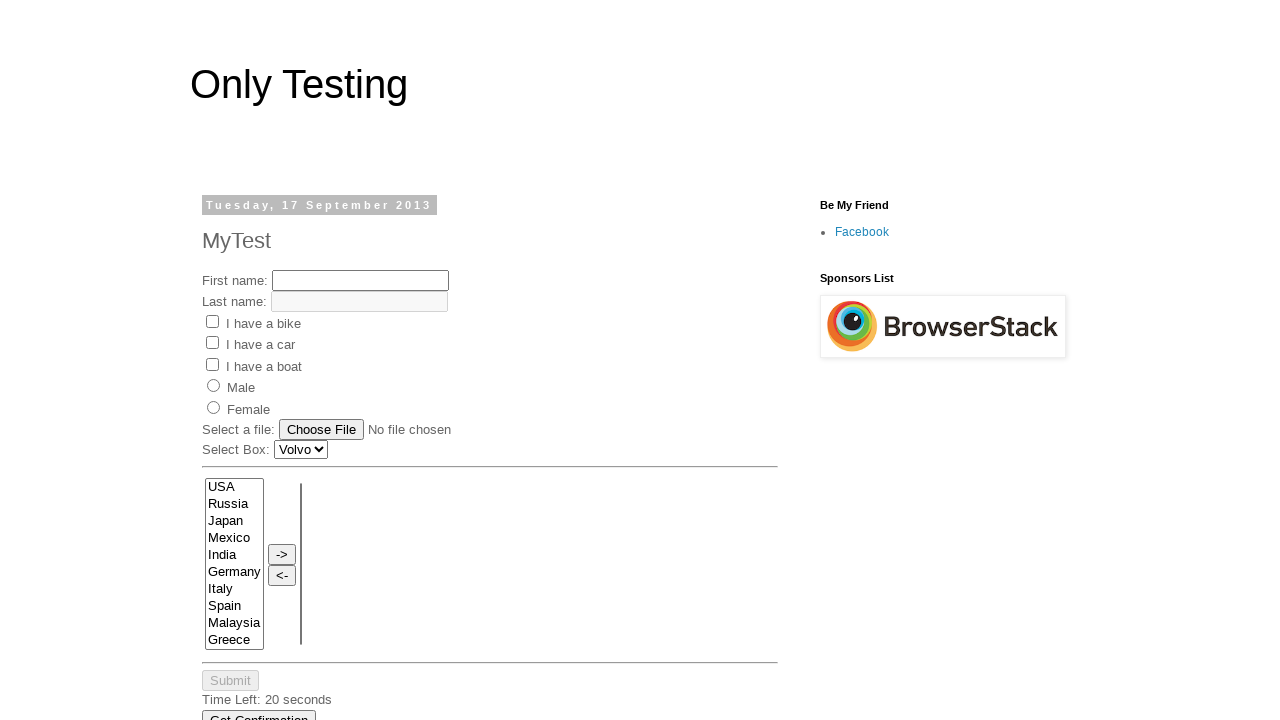

Read data from table cell at row 1, column 1: '11'
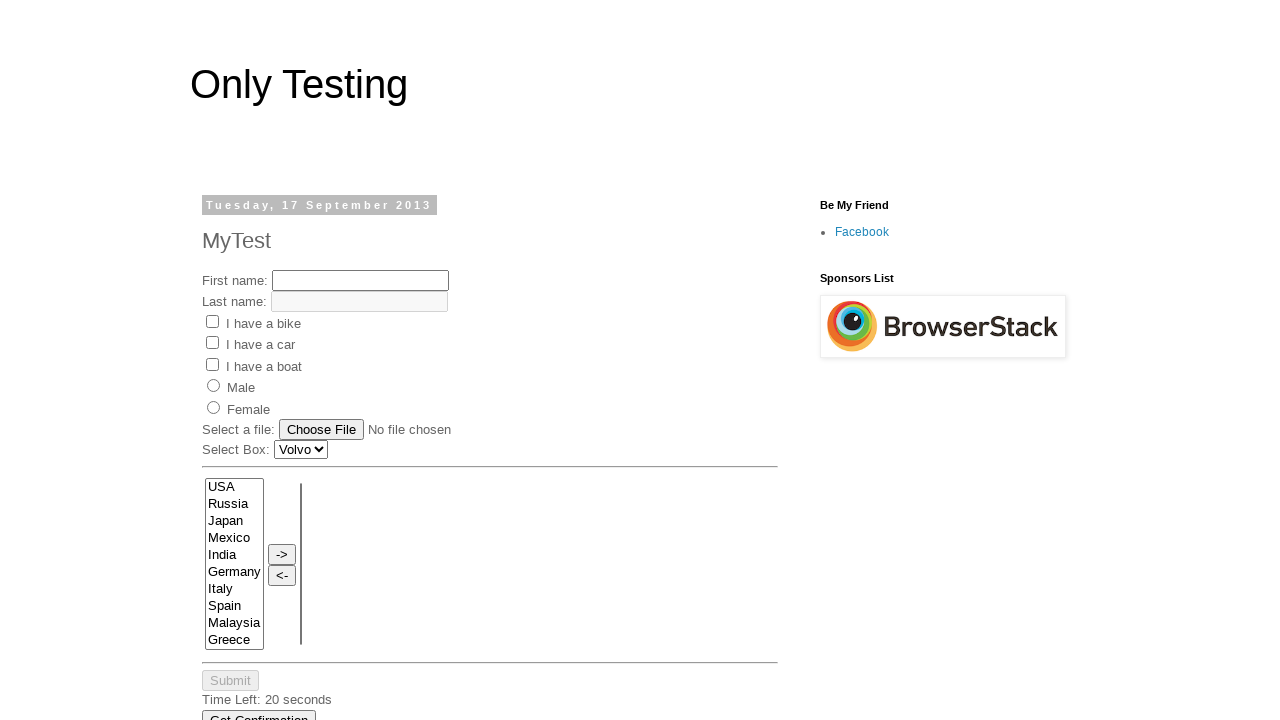

Read data from table cell at row 1, column 2: '12'
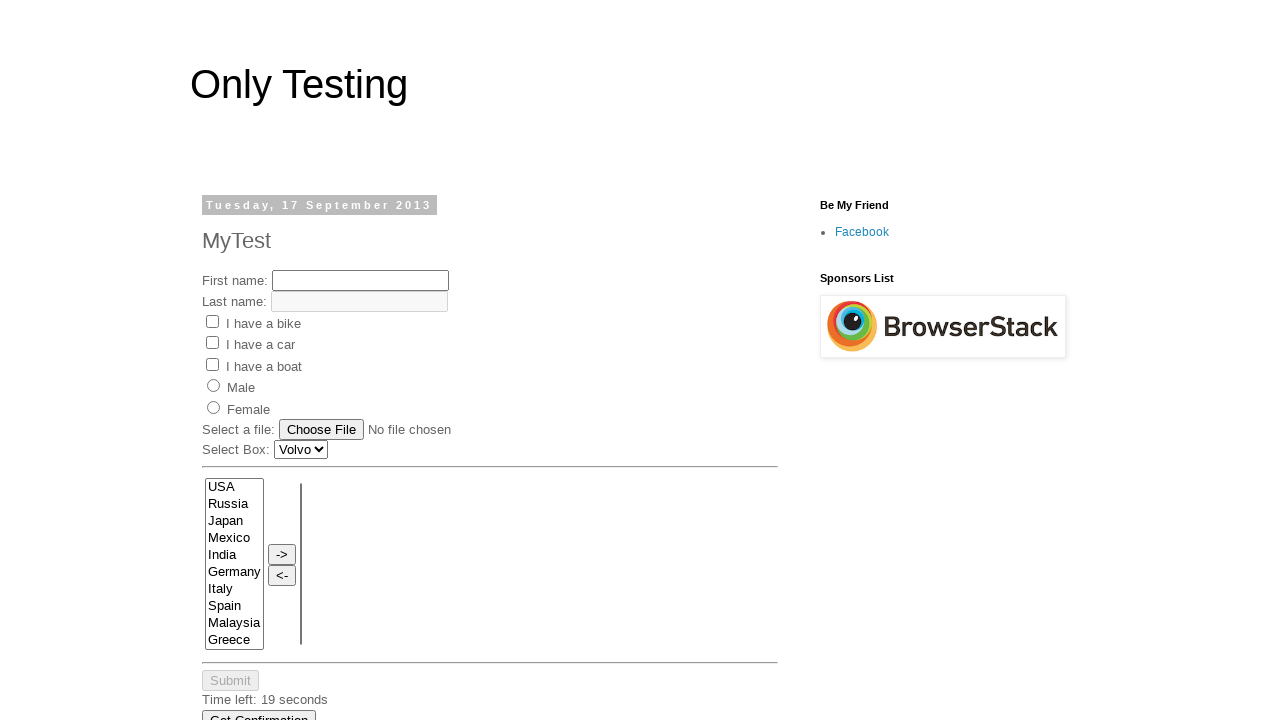

Read data from table cell at row 1, column 3: '13'
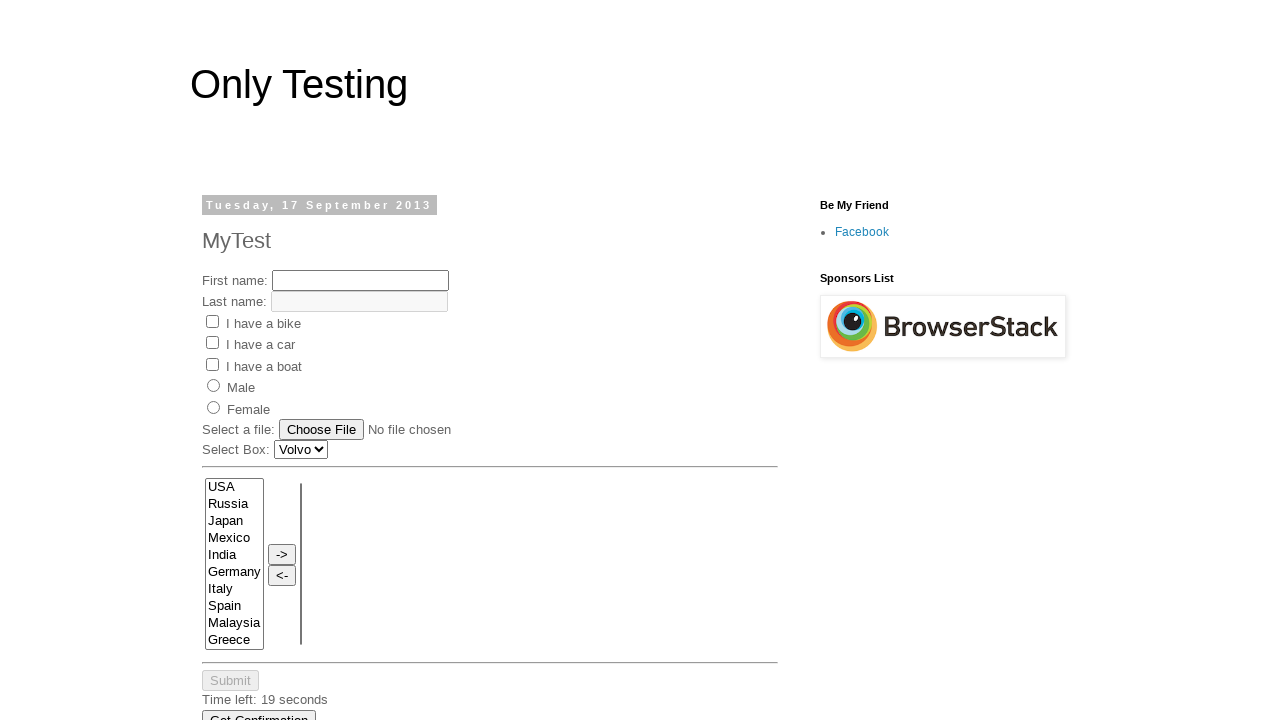

Read data from table cell at row 1, column 4: '14'
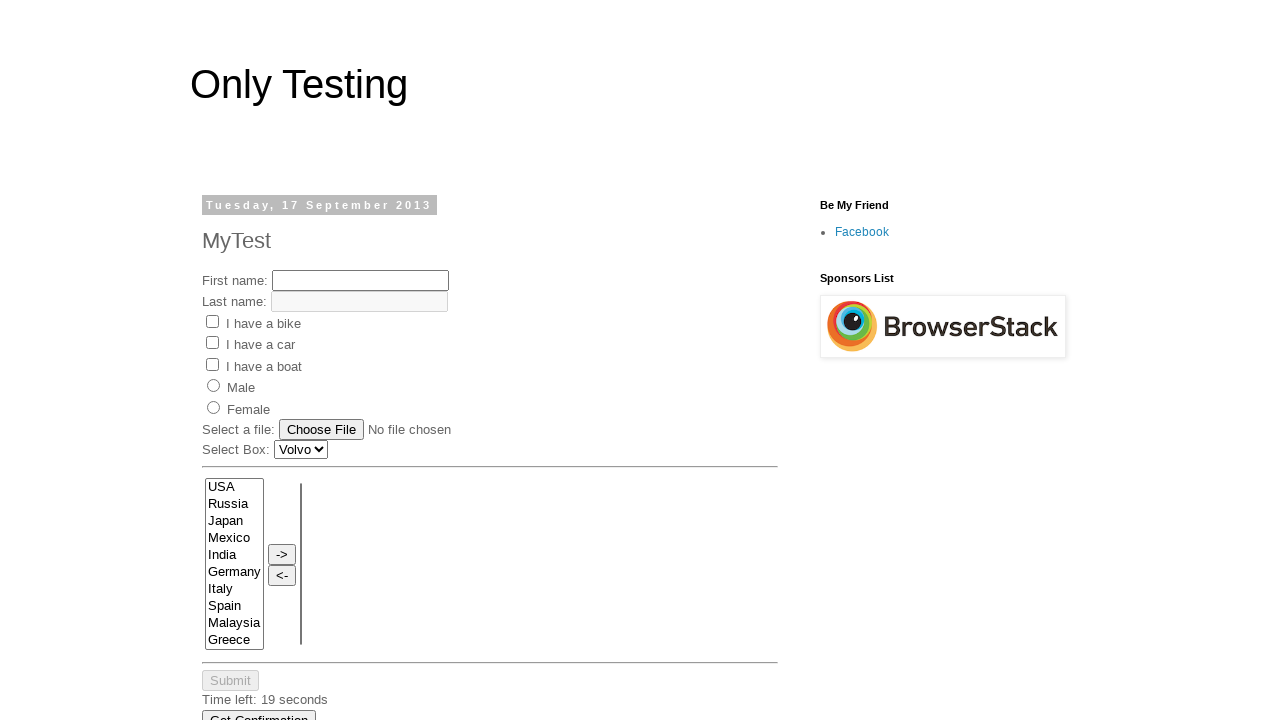

Read data from table cell at row 1, column 5: '15'
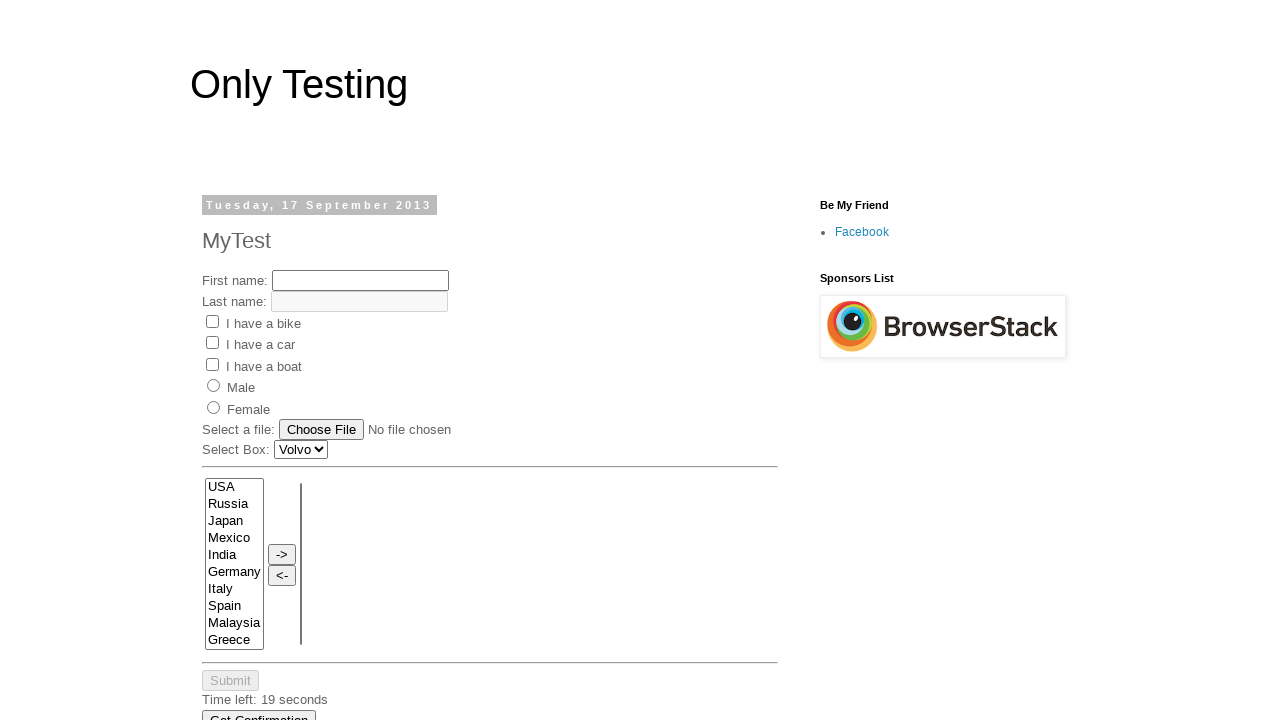

Read data from table cell at row 1, column 6: '16'
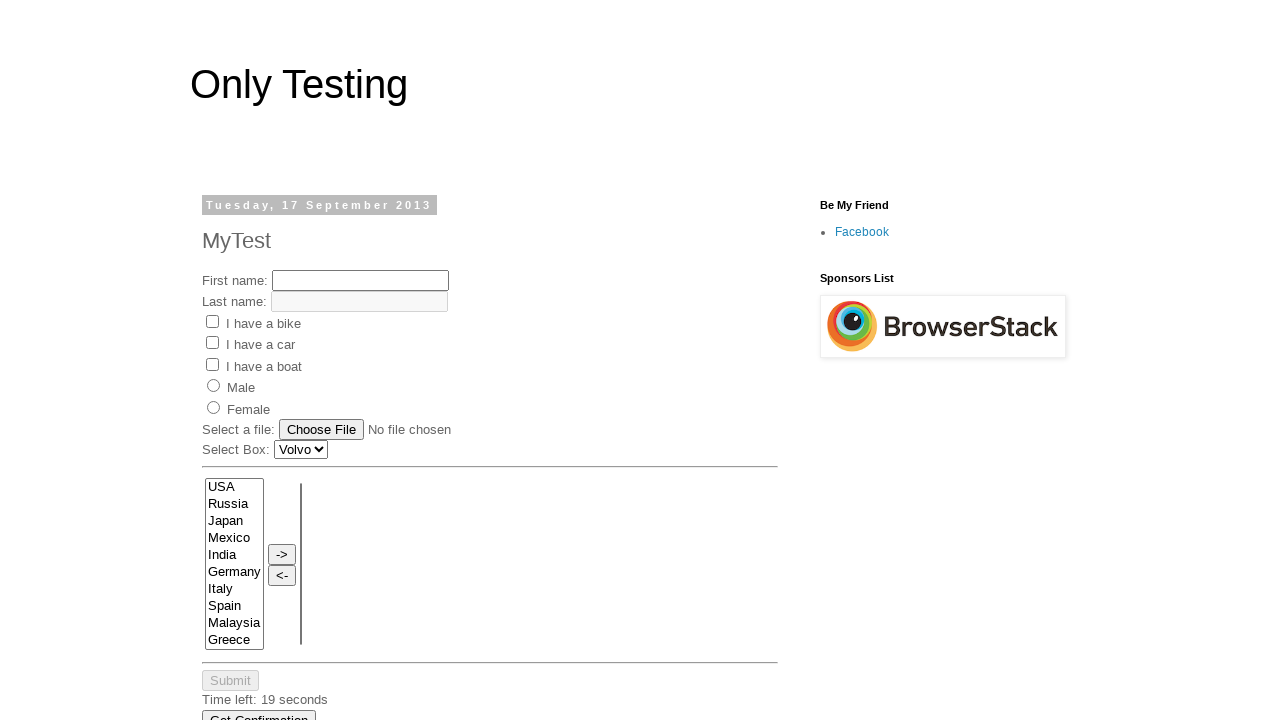

Read data from table cell at row 2, column 1: '21'
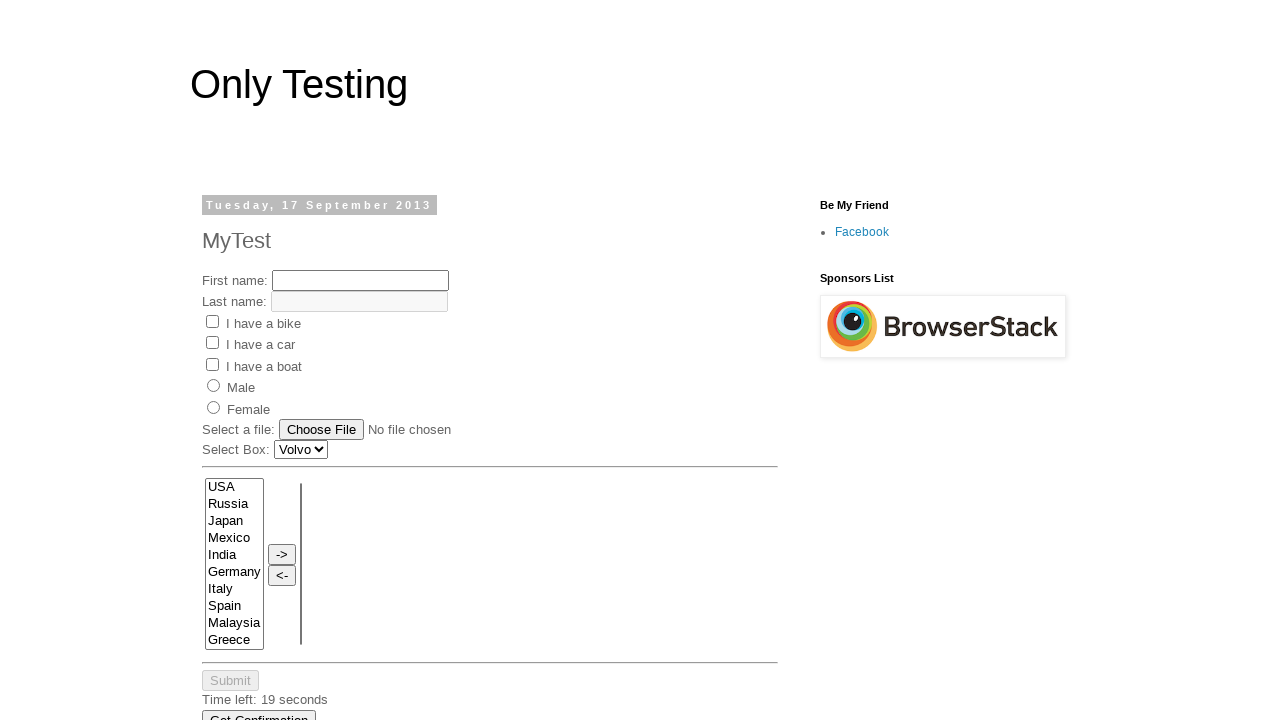

Read data from table cell at row 2, column 2: '22'
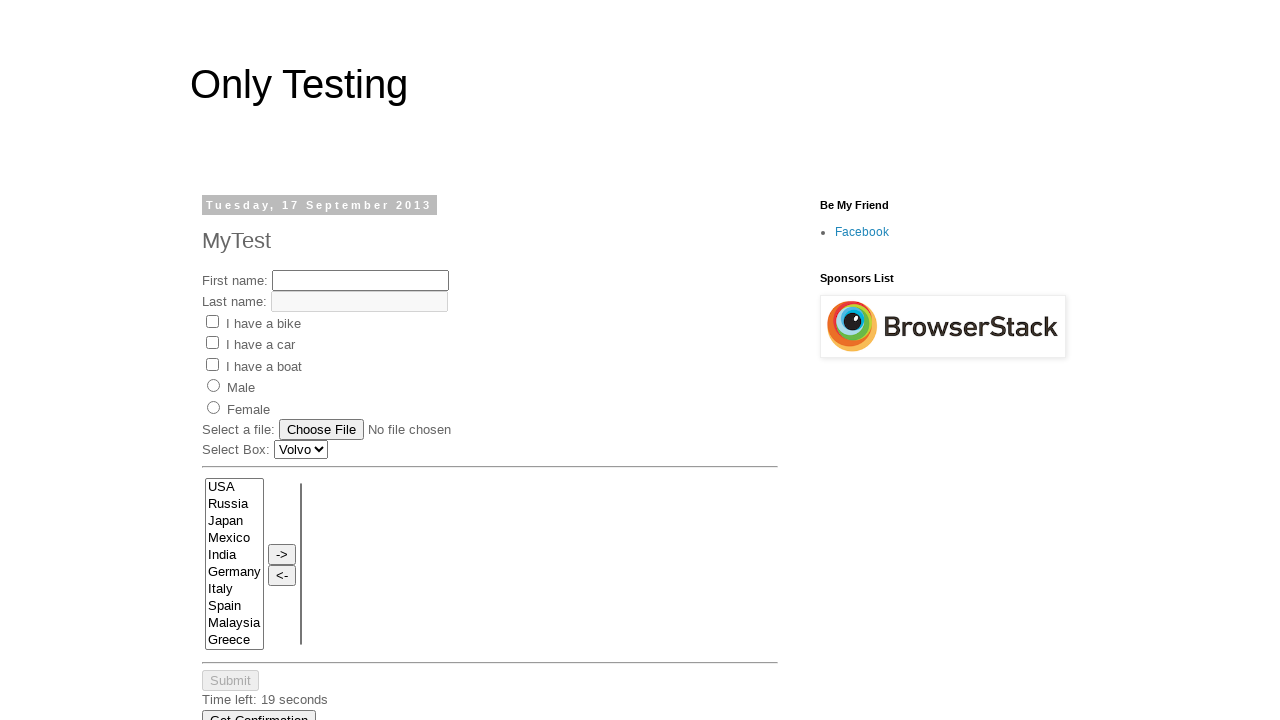

Read data from table cell at row 2, column 3: '23'
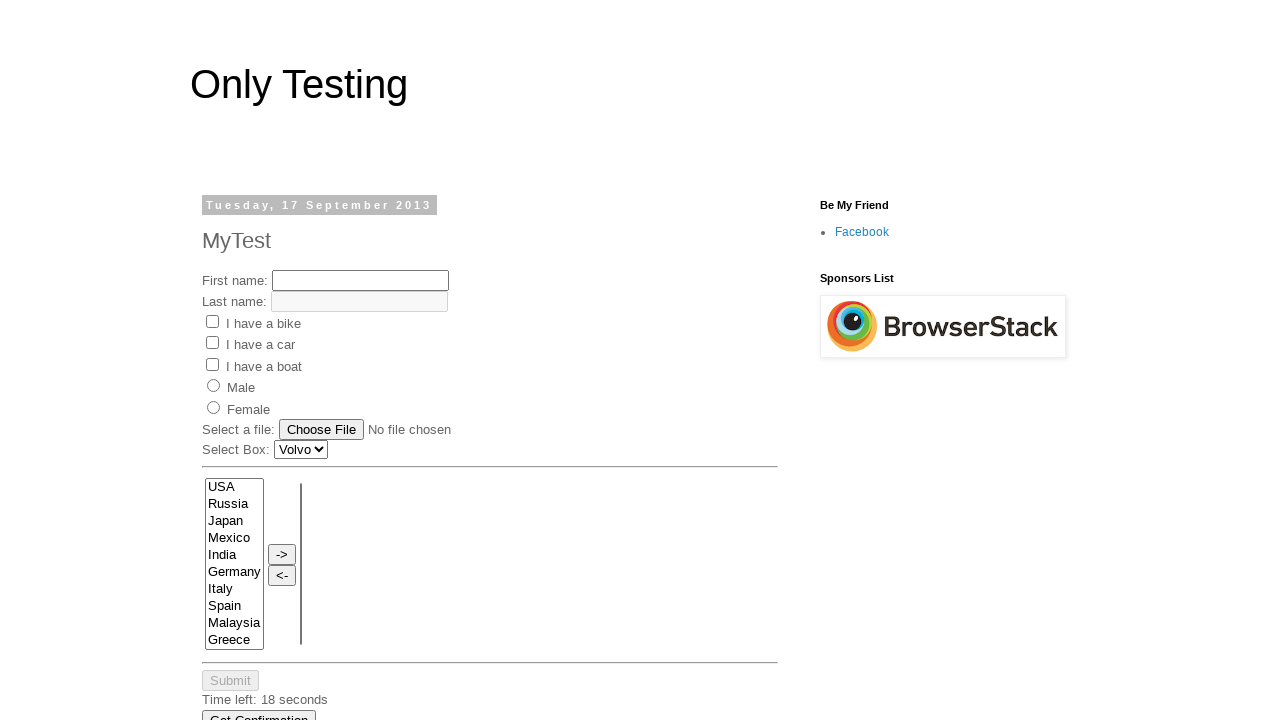

Read data from table cell at row 2, column 4: '24'
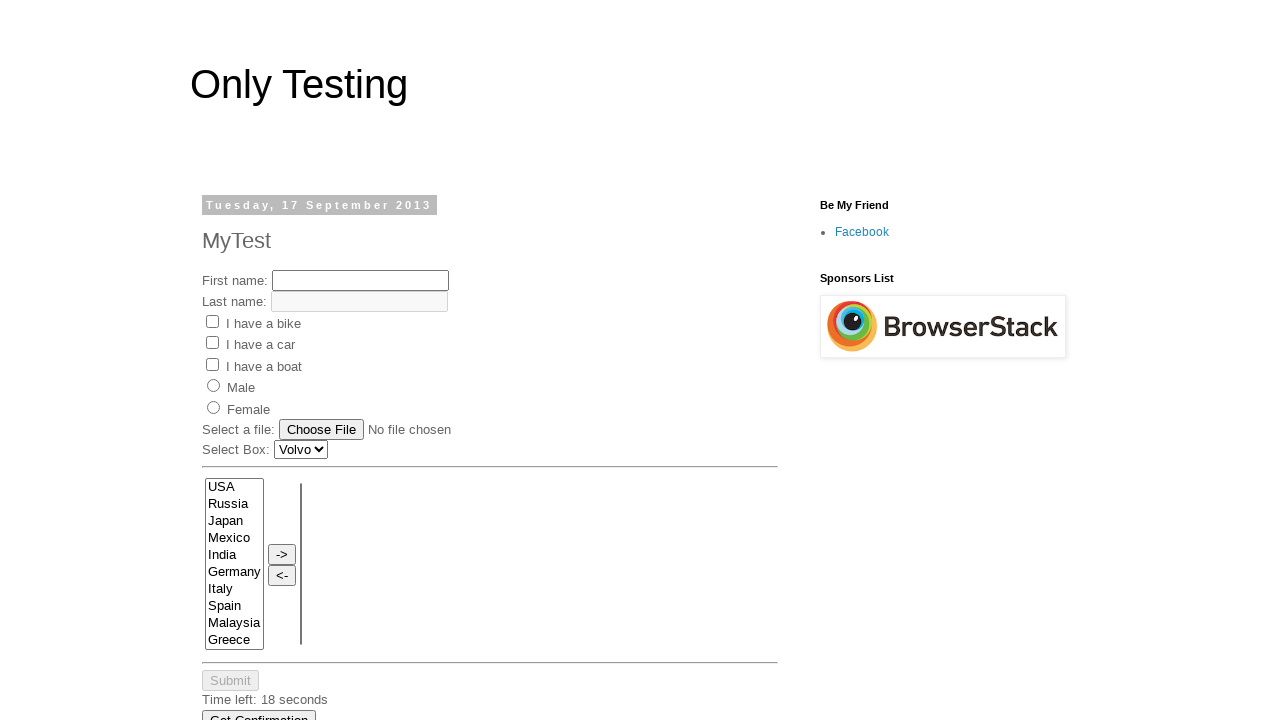

Read data from table cell at row 2, column 5: '25'
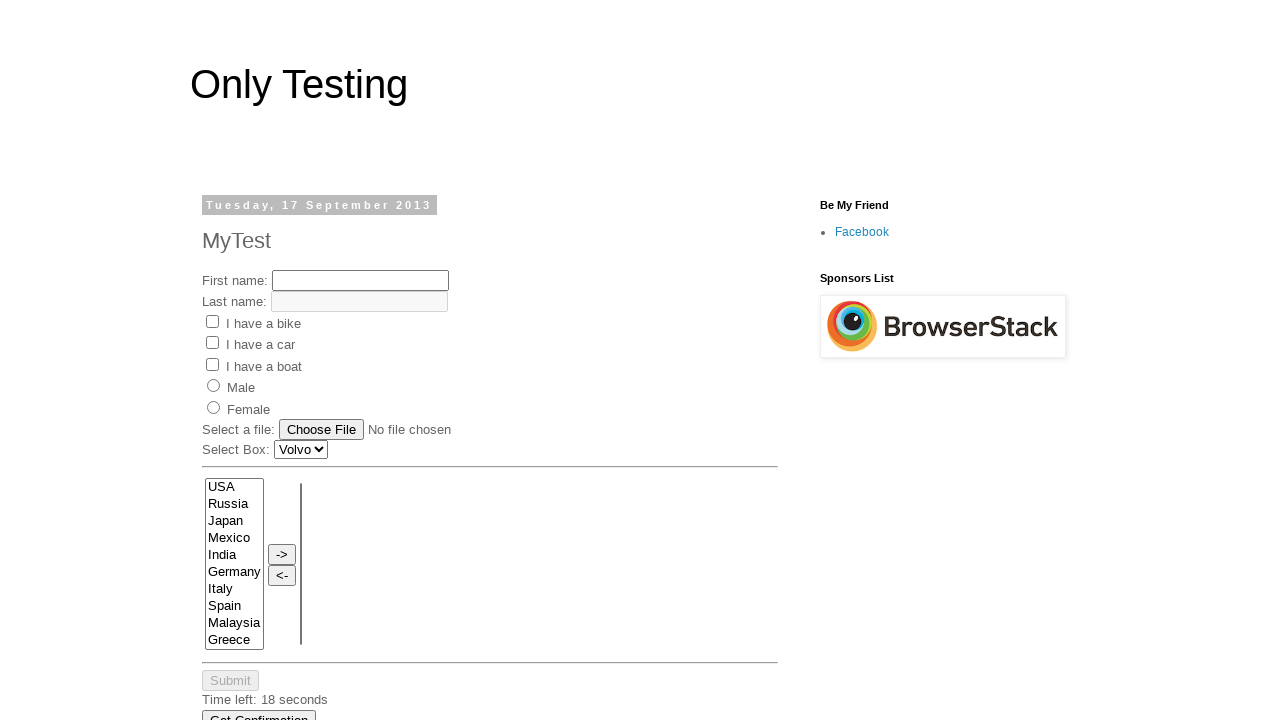

Read data from table cell at row 2, column 6: '26'
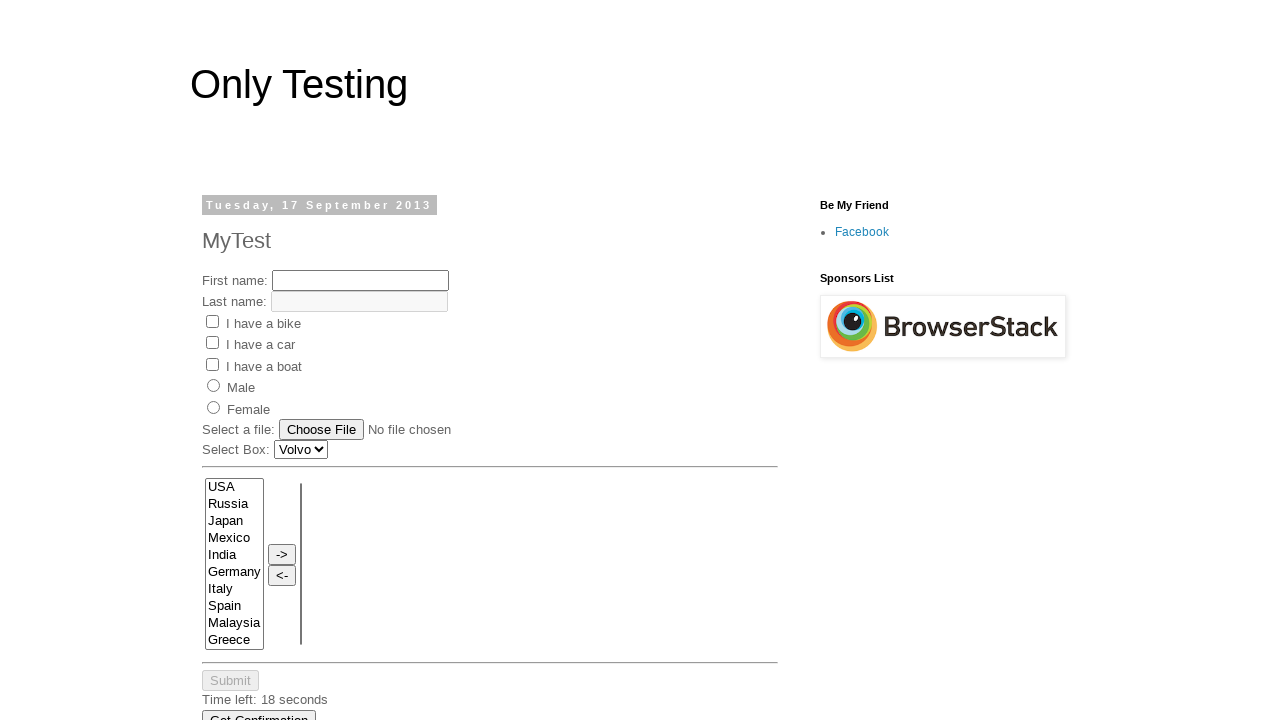

Read data from table cell at row 3, column 1: '31'
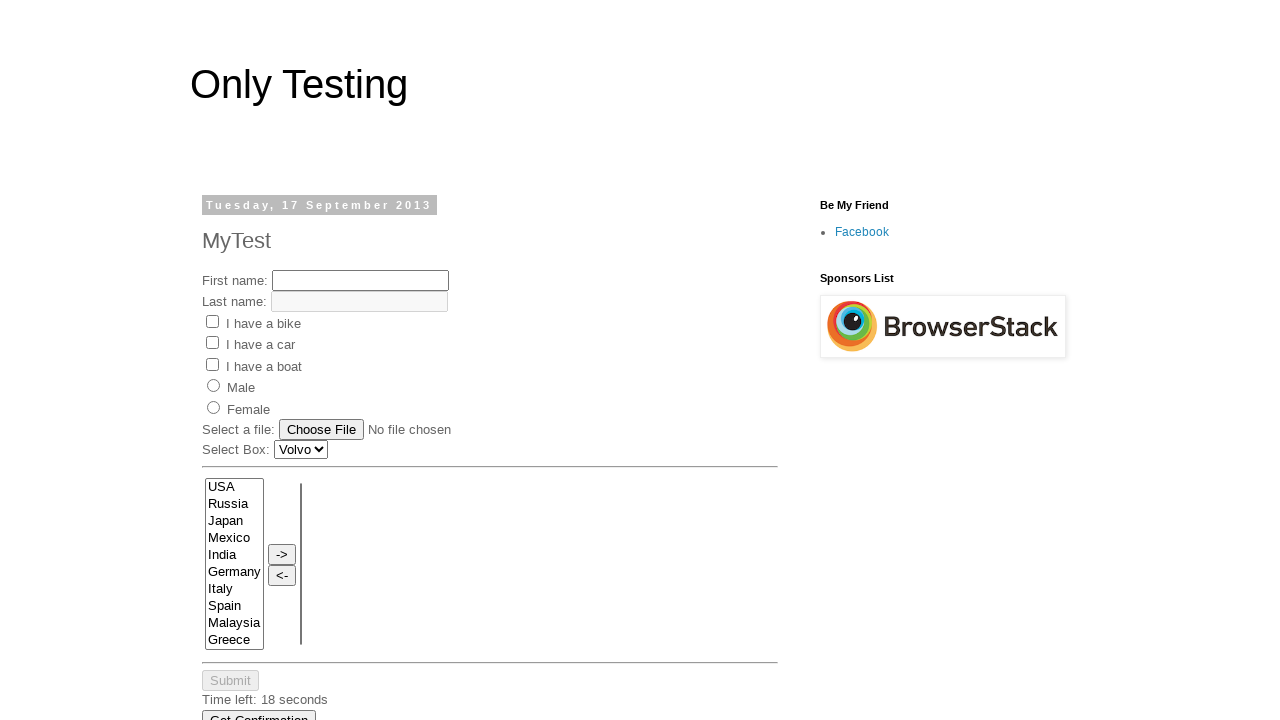

Read data from table cell at row 3, column 2: '32'
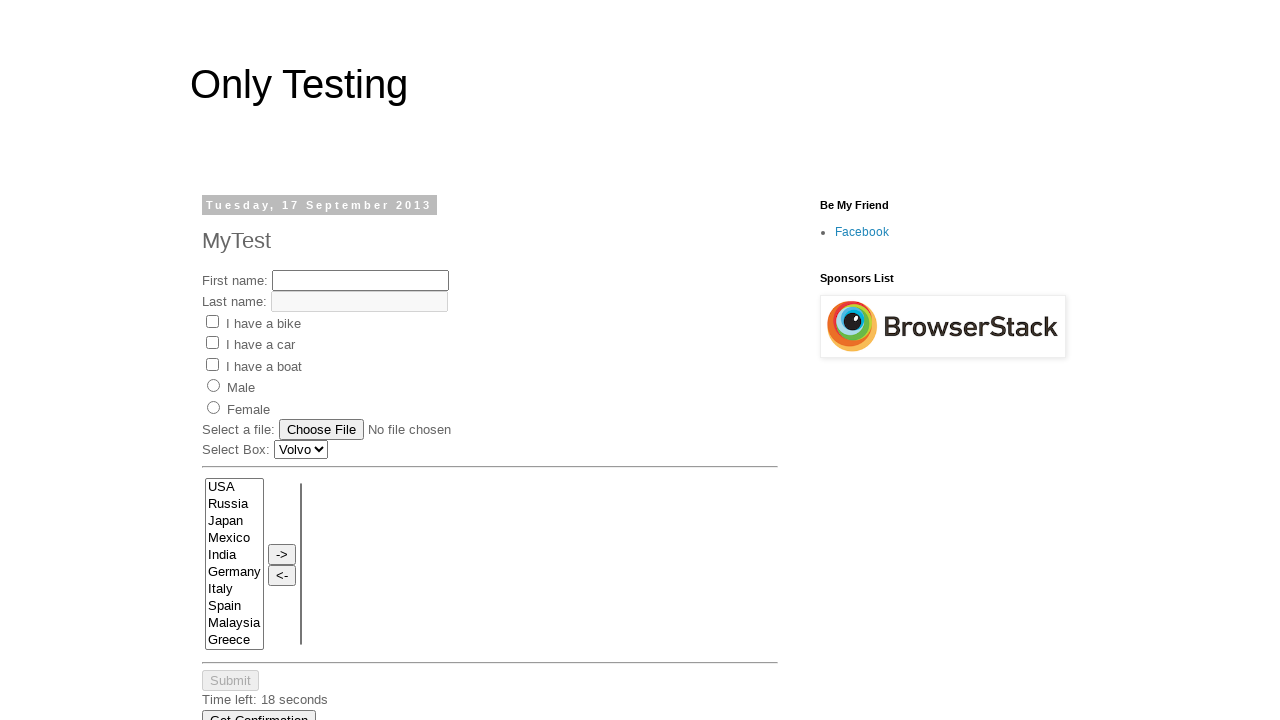

Read data from table cell at row 3, column 3: '33'
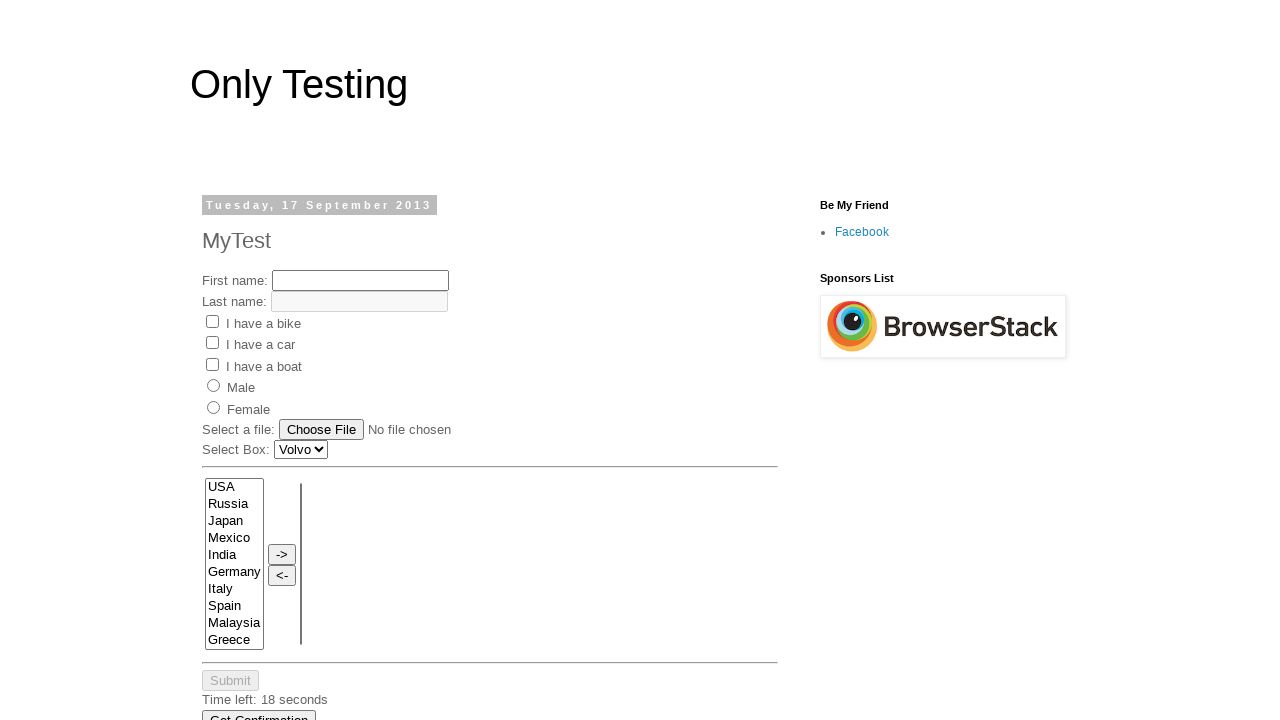

Read data from table cell at row 3, column 4: '34'
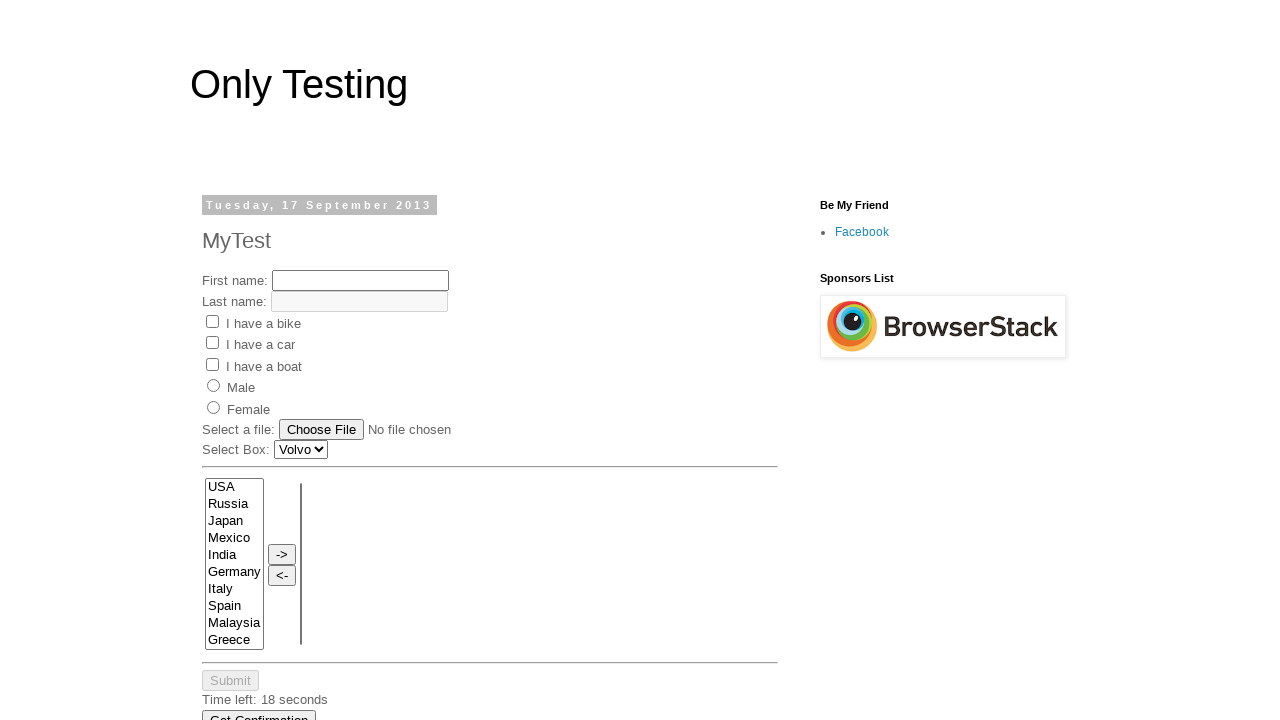

Read data from table cell at row 3, column 5: '35'
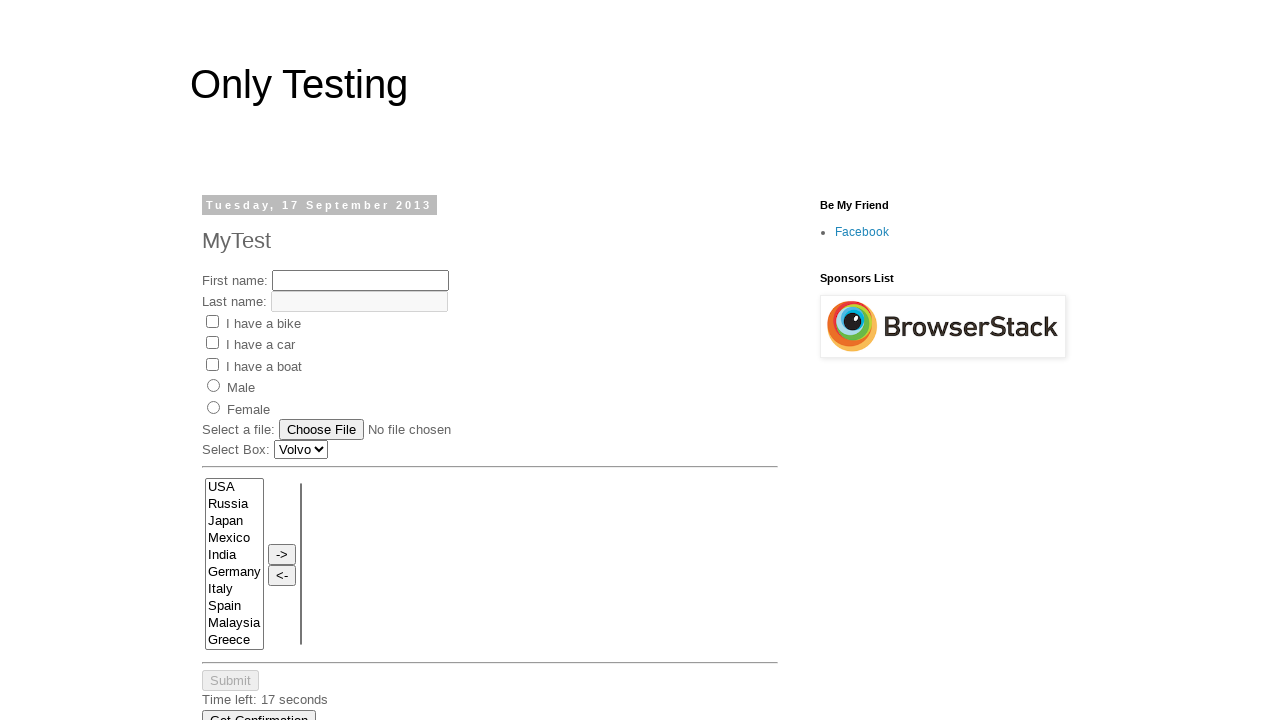

Read data from table cell at row 3, column 6: '36'
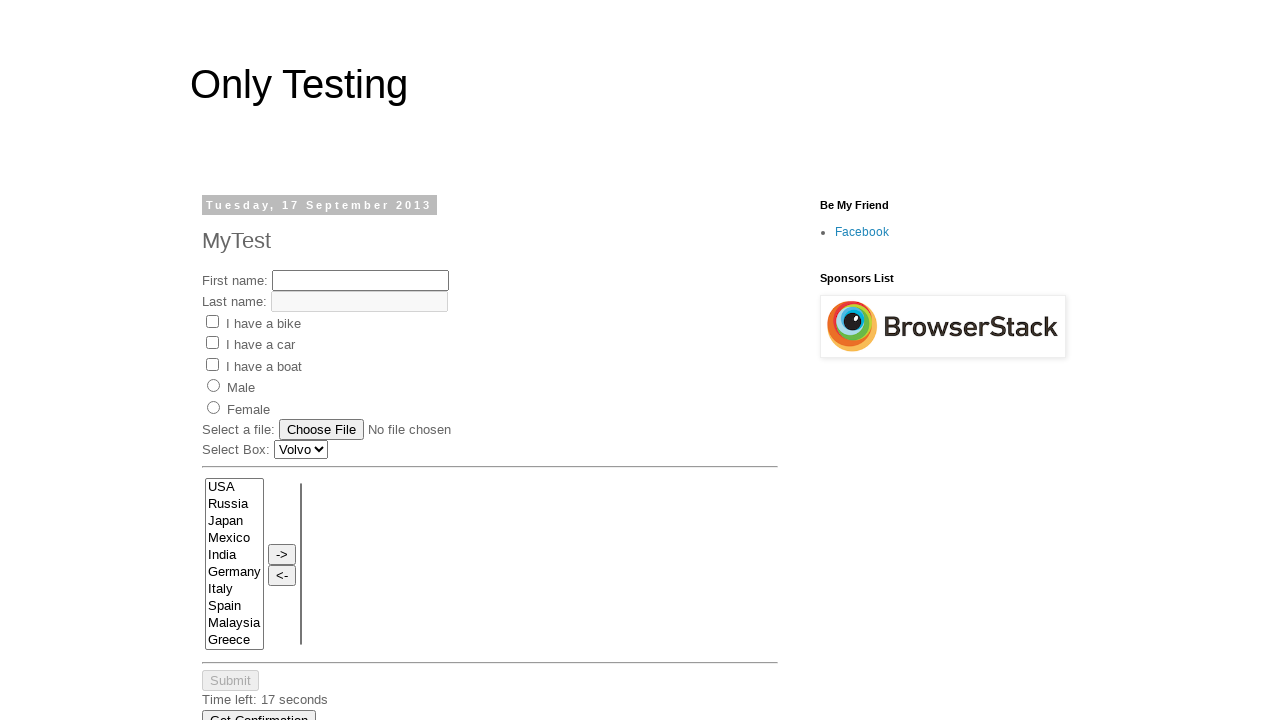

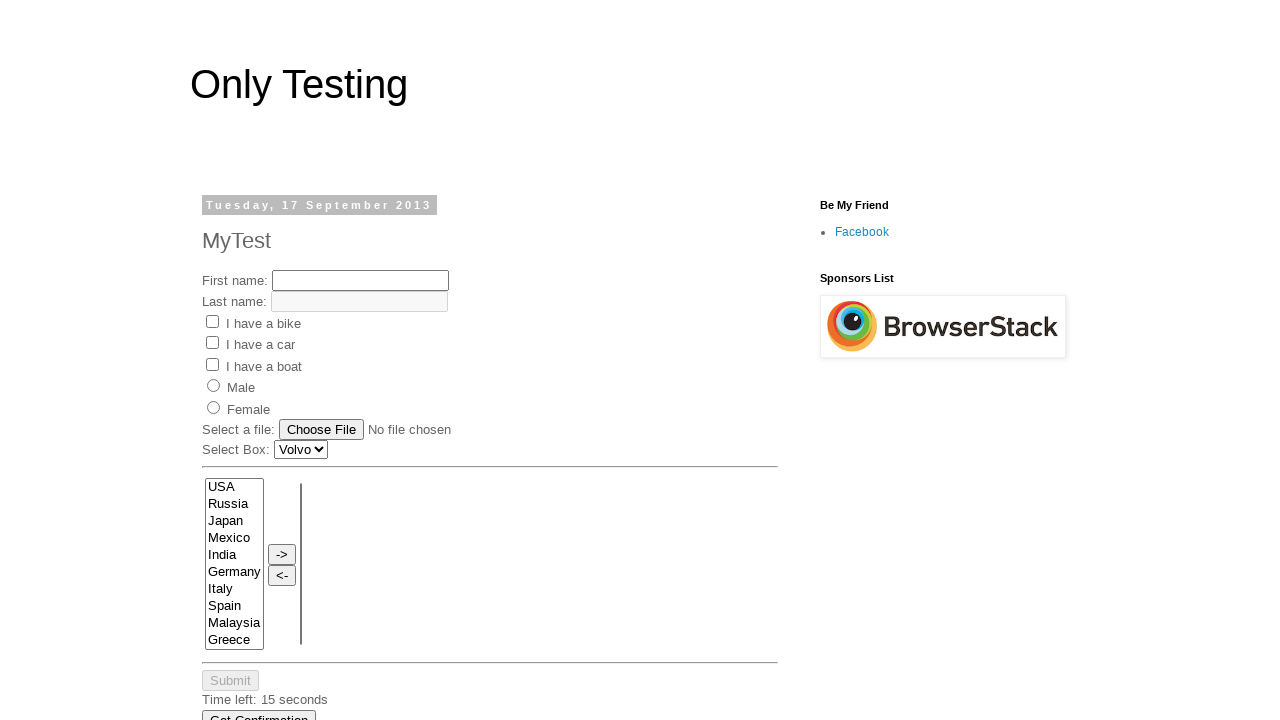